Tests editing a todo item by double-clicking, changing the text, and pressing Enter

Starting URL: https://demo.playwright.dev/todomvc

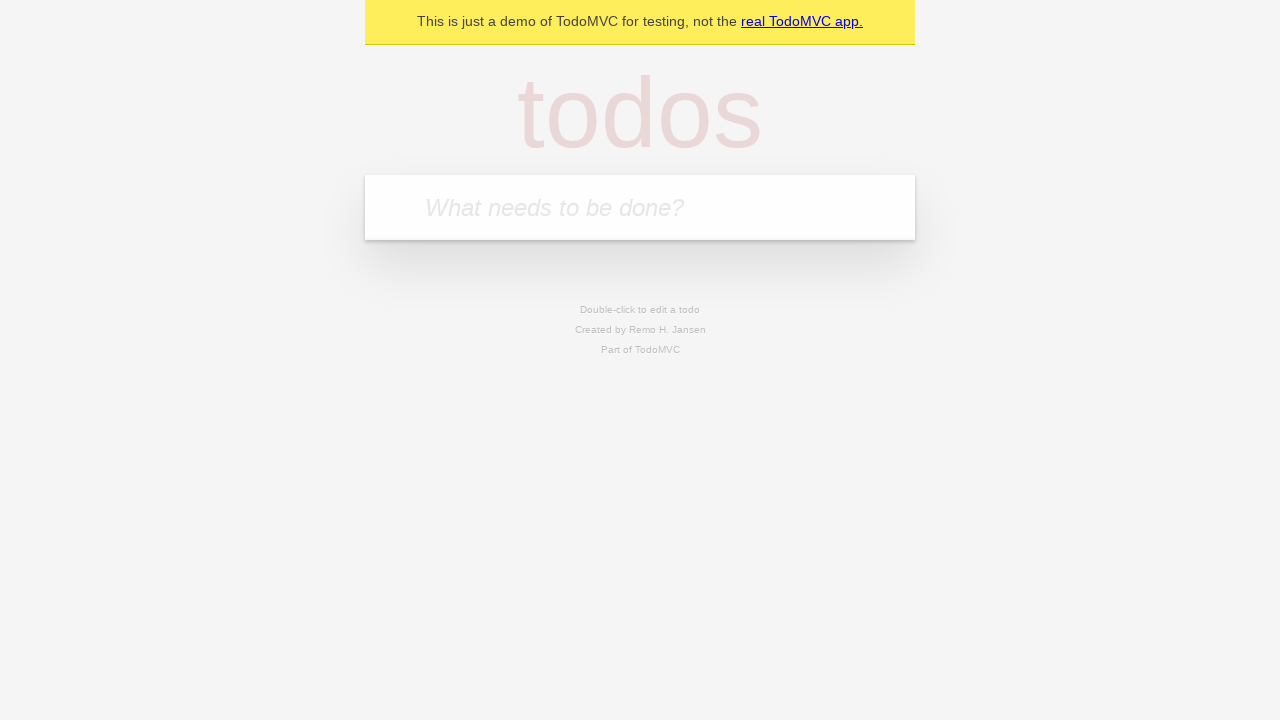

Filled new todo field with 'buy some cheese' on internal:attr=[placeholder="What needs to be done?"i]
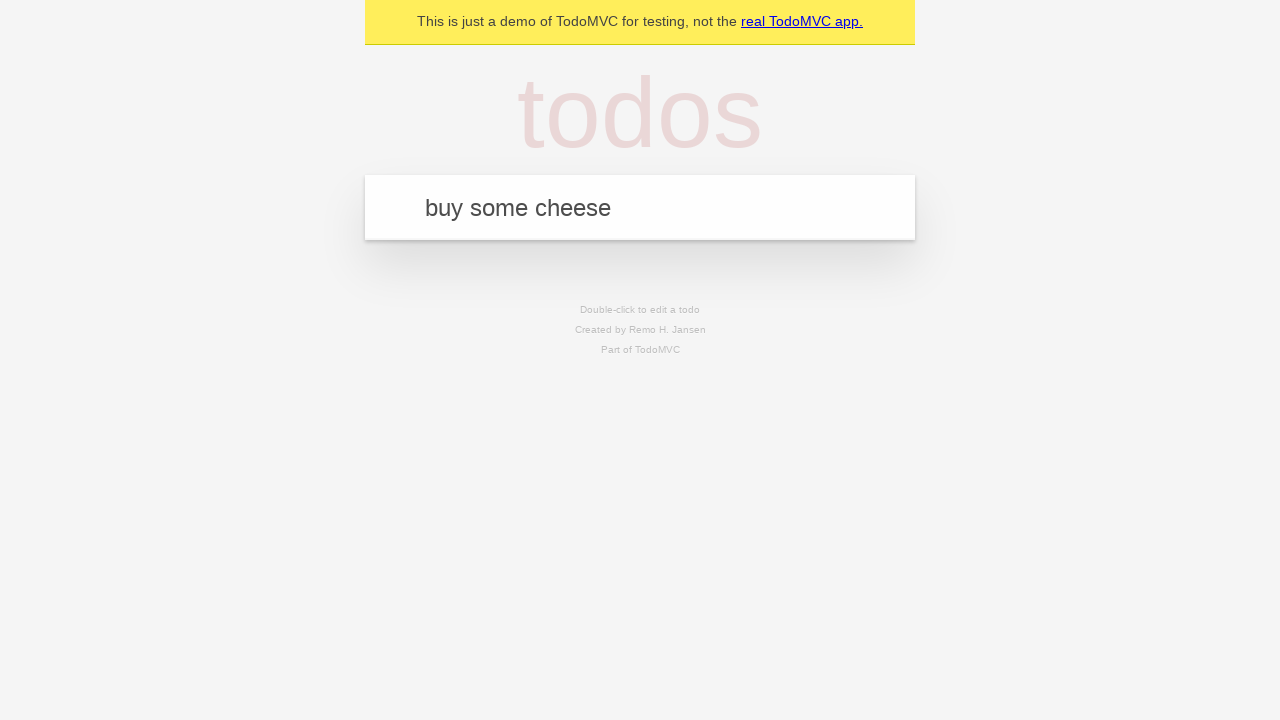

Pressed Enter to create todo item 'buy some cheese' on internal:attr=[placeholder="What needs to be done?"i]
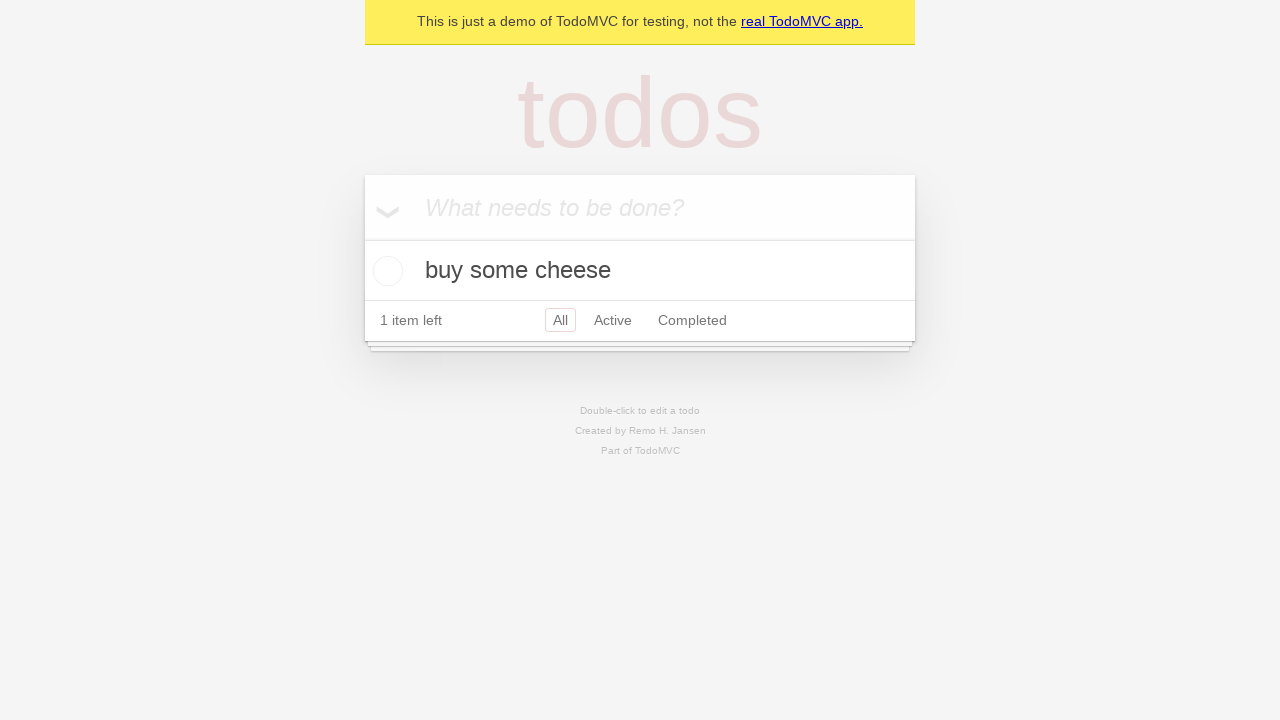

Filled new todo field with 'feed the cat' on internal:attr=[placeholder="What needs to be done?"i]
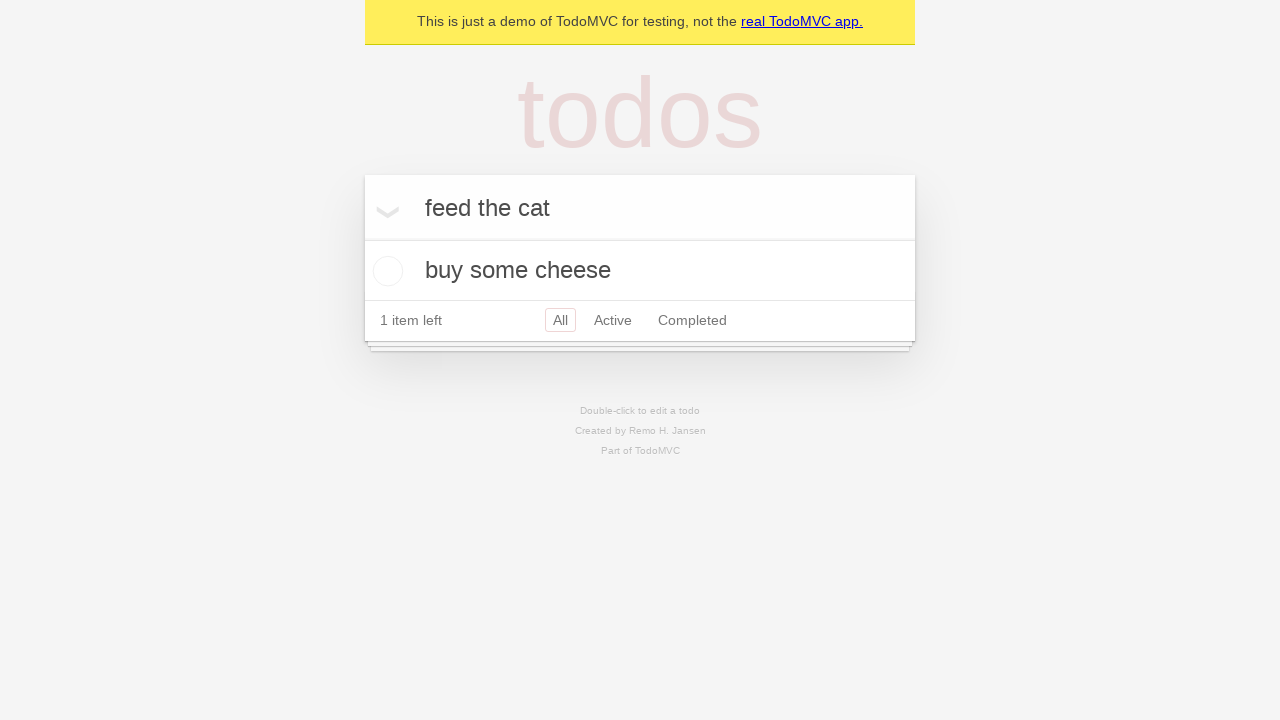

Pressed Enter to create todo item 'feed the cat' on internal:attr=[placeholder="What needs to be done?"i]
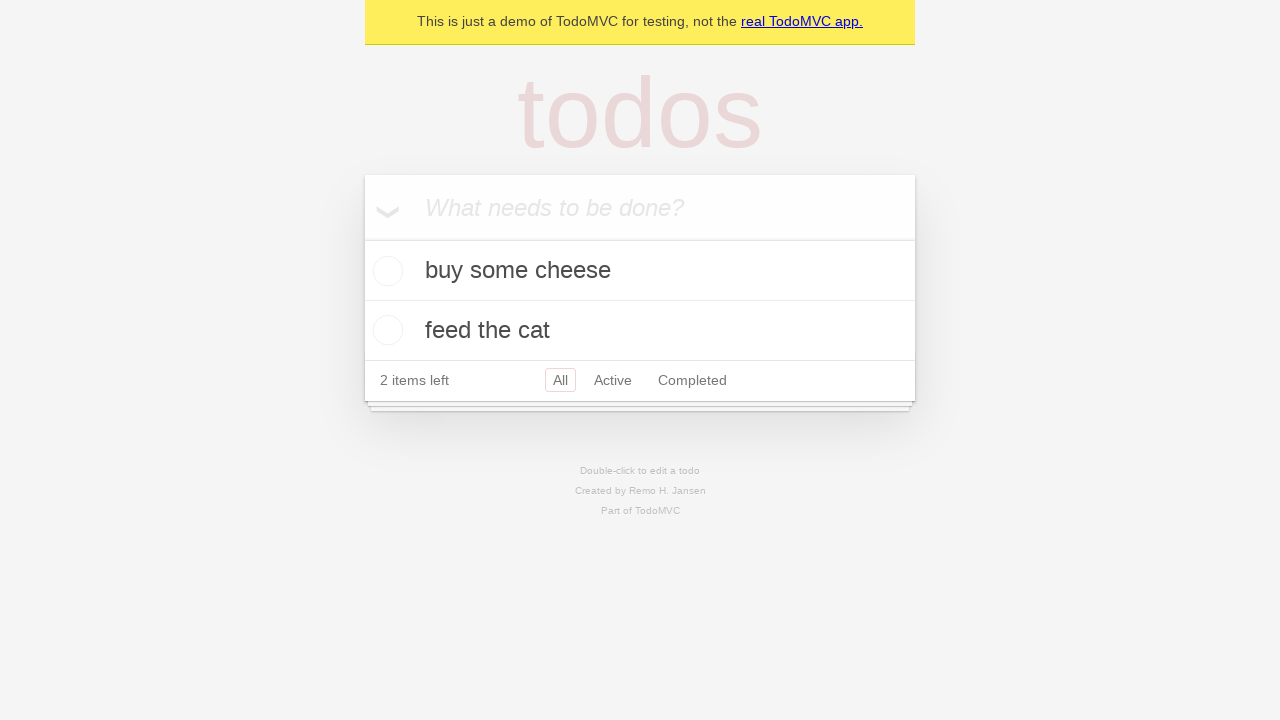

Filled new todo field with 'book a doctors appointment' on internal:attr=[placeholder="What needs to be done?"i]
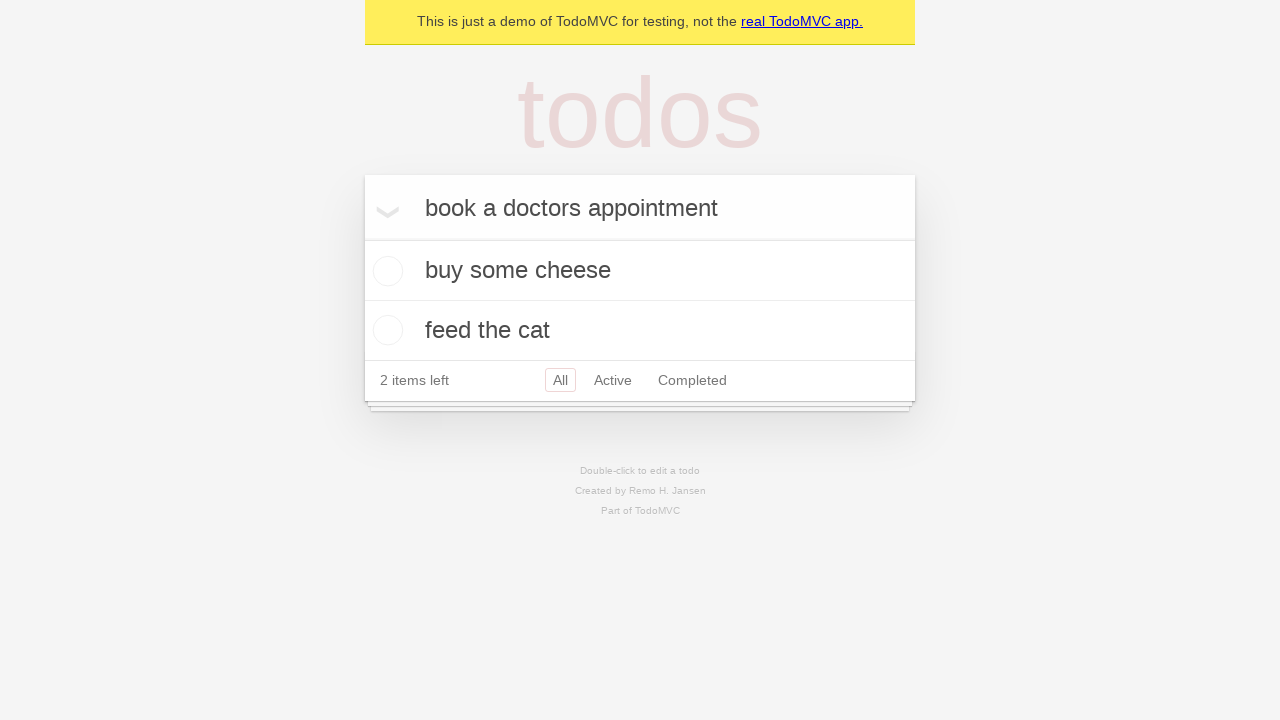

Pressed Enter to create todo item 'book a doctors appointment' on internal:attr=[placeholder="What needs to be done?"i]
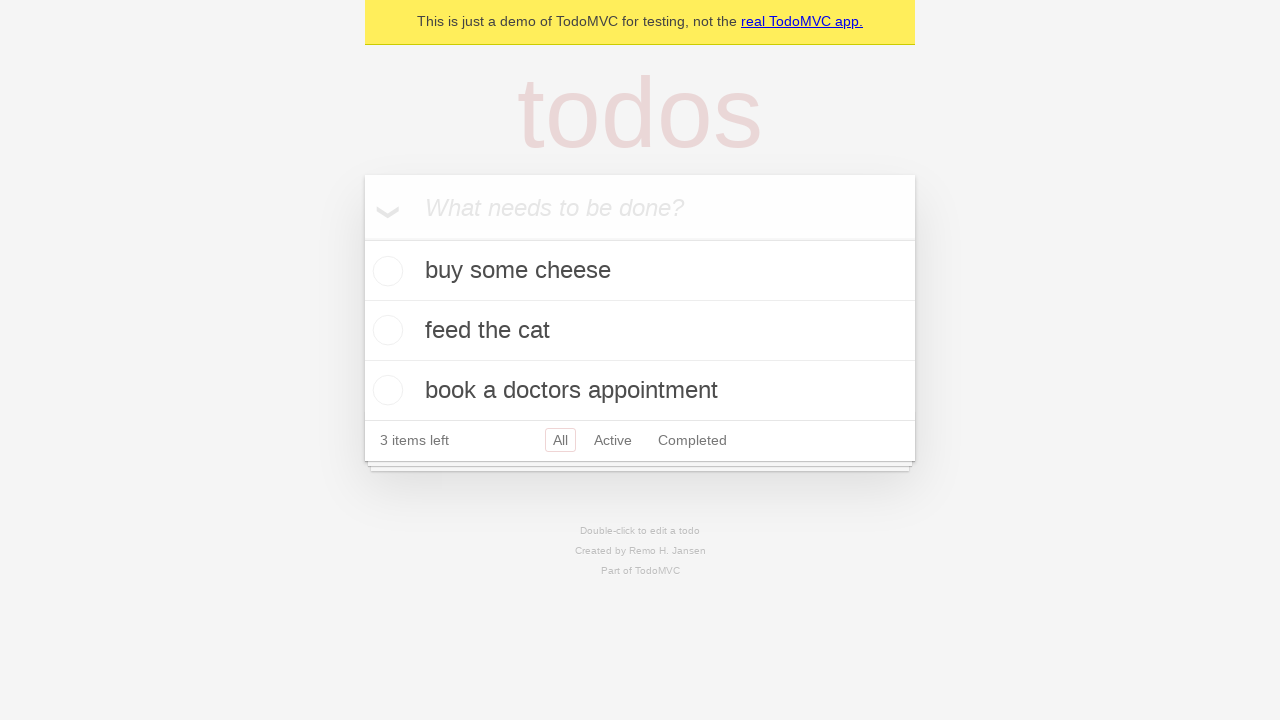

All three todo items loaded
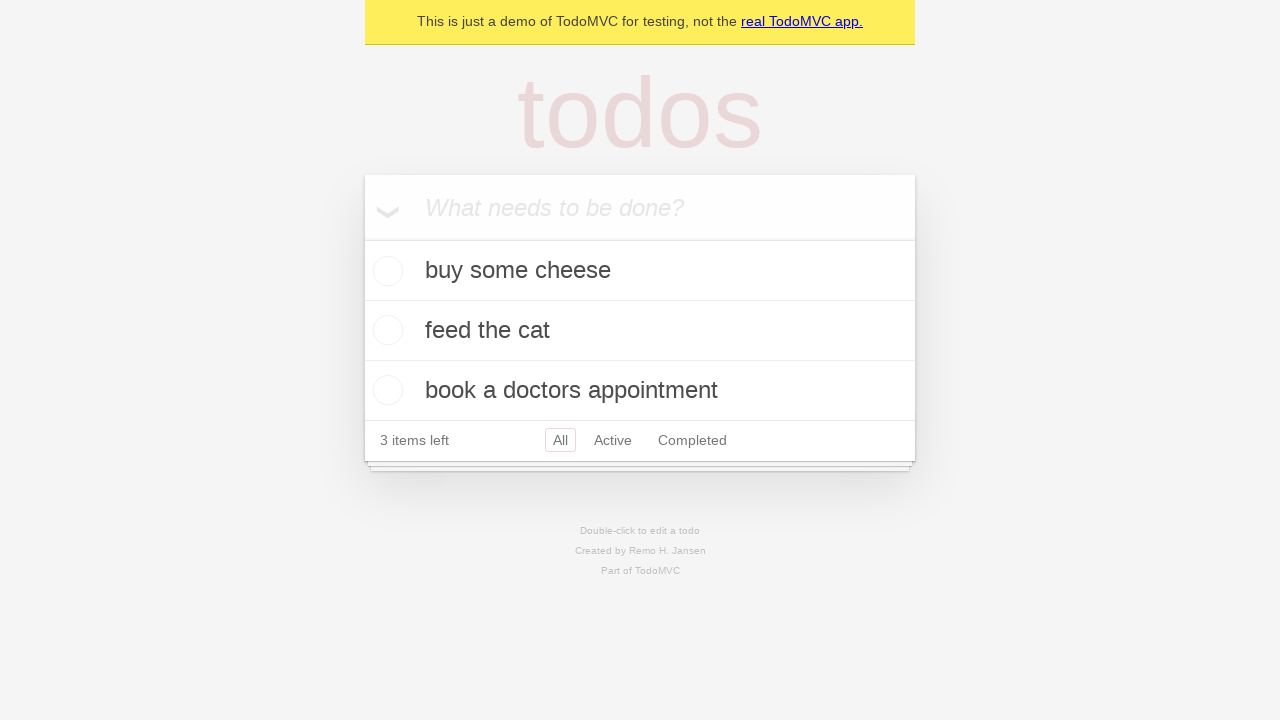

Double-clicked second todo item to enter edit mode at (640, 331) on [data-testid='todo-item'] >> nth=1
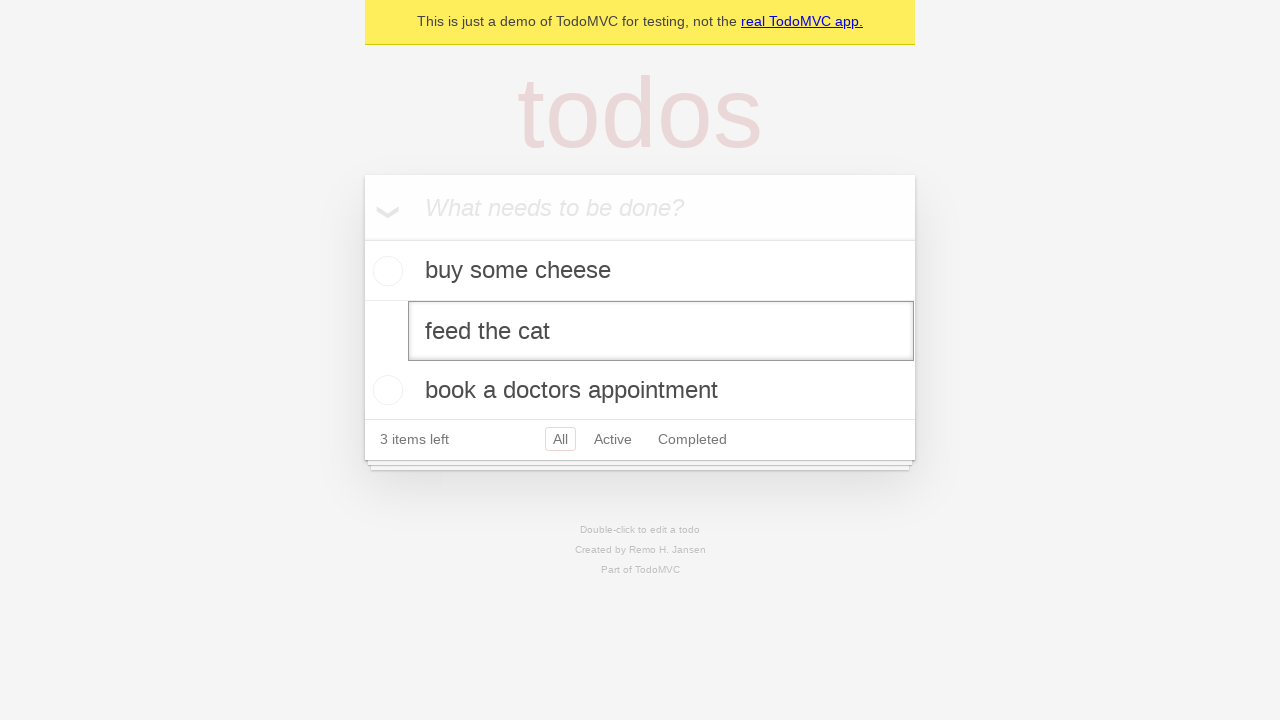

Changed todo text to 'buy some sausages' on [data-testid='todo-item'] >> nth=1 >> internal:role=textbox[name="Edit"i]
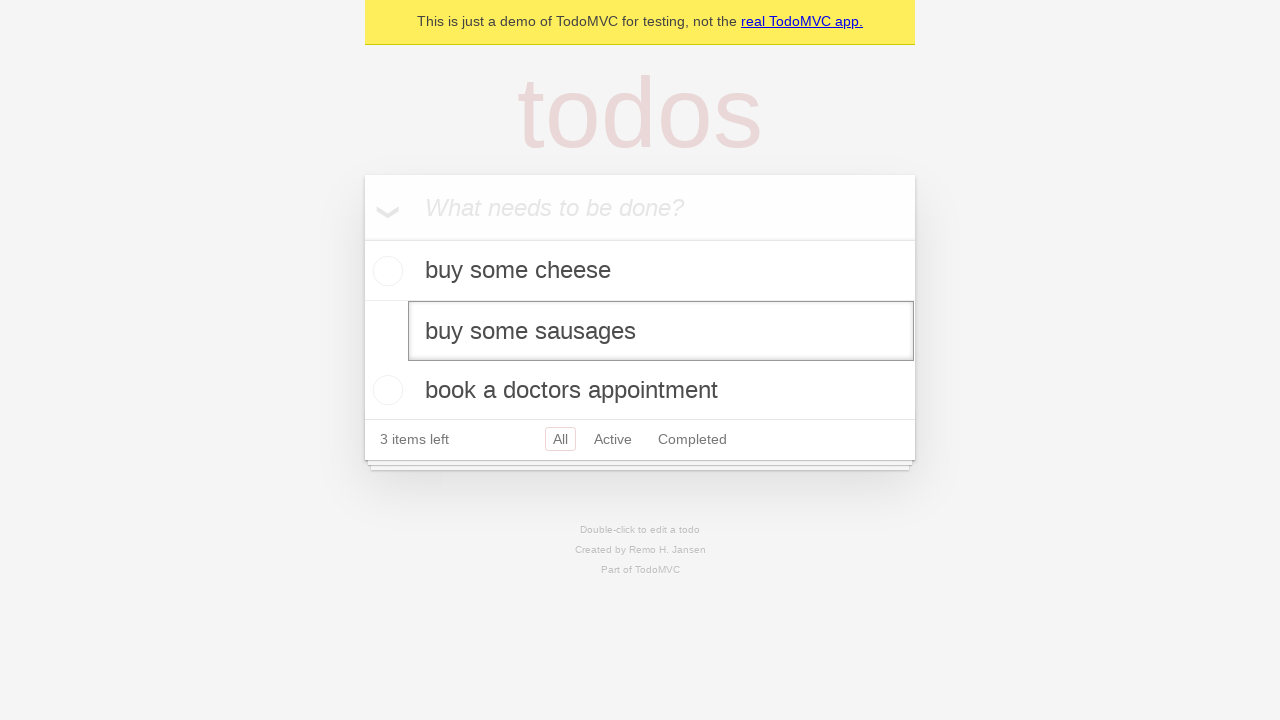

Pressed Enter to confirm todo edit on [data-testid='todo-item'] >> nth=1 >> internal:role=textbox[name="Edit"i]
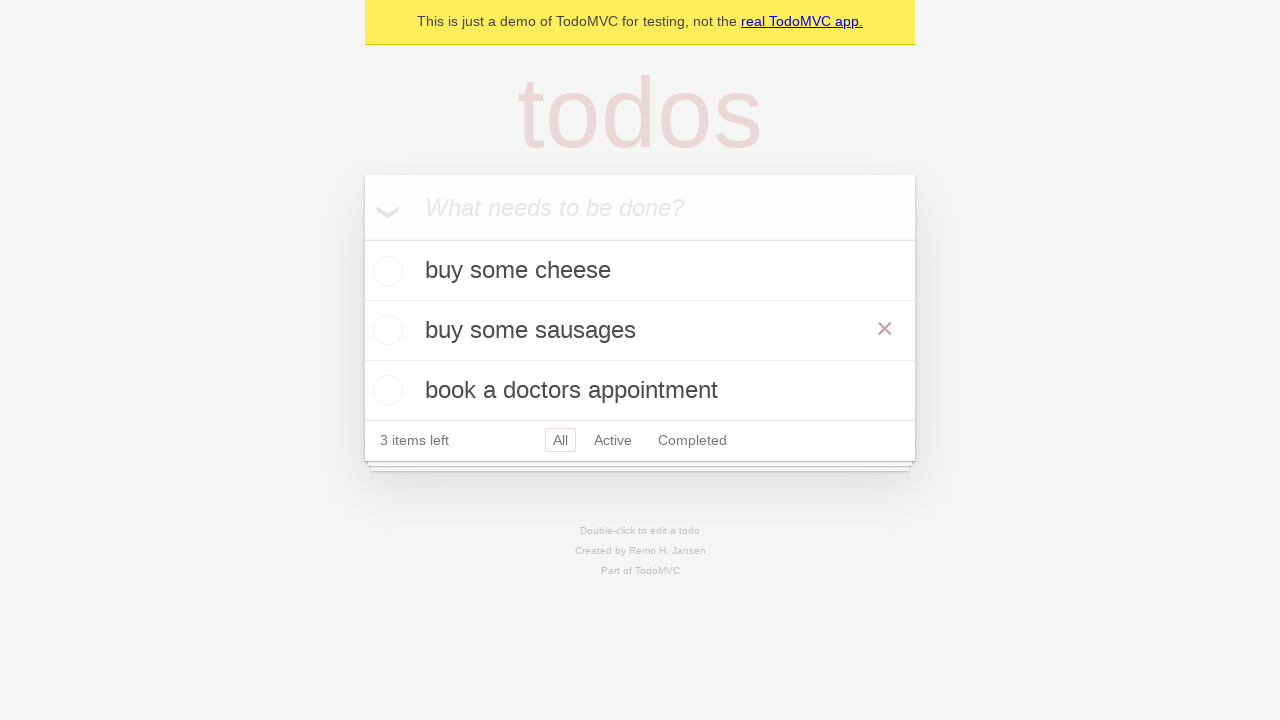

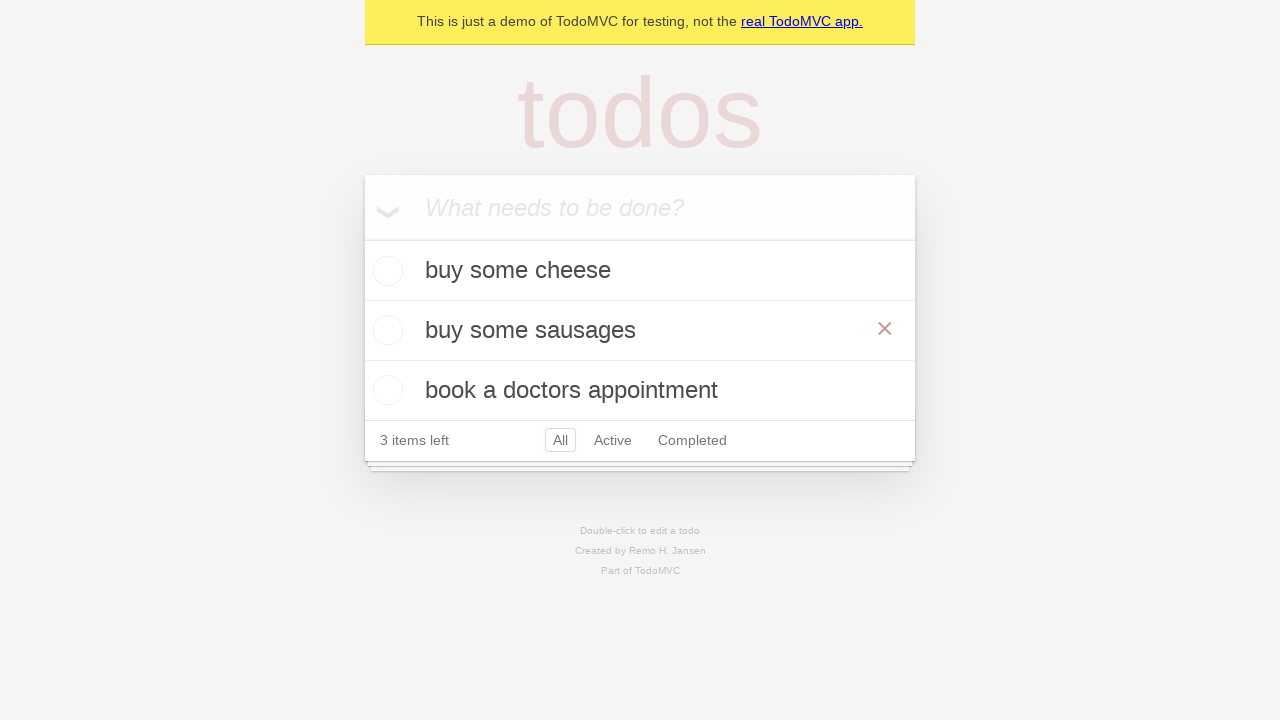